Tests popup window handling by clicking a link that opens a popup window, then switching to the child window and maximizing it.

Starting URL: http://omayo.blogspot.com/

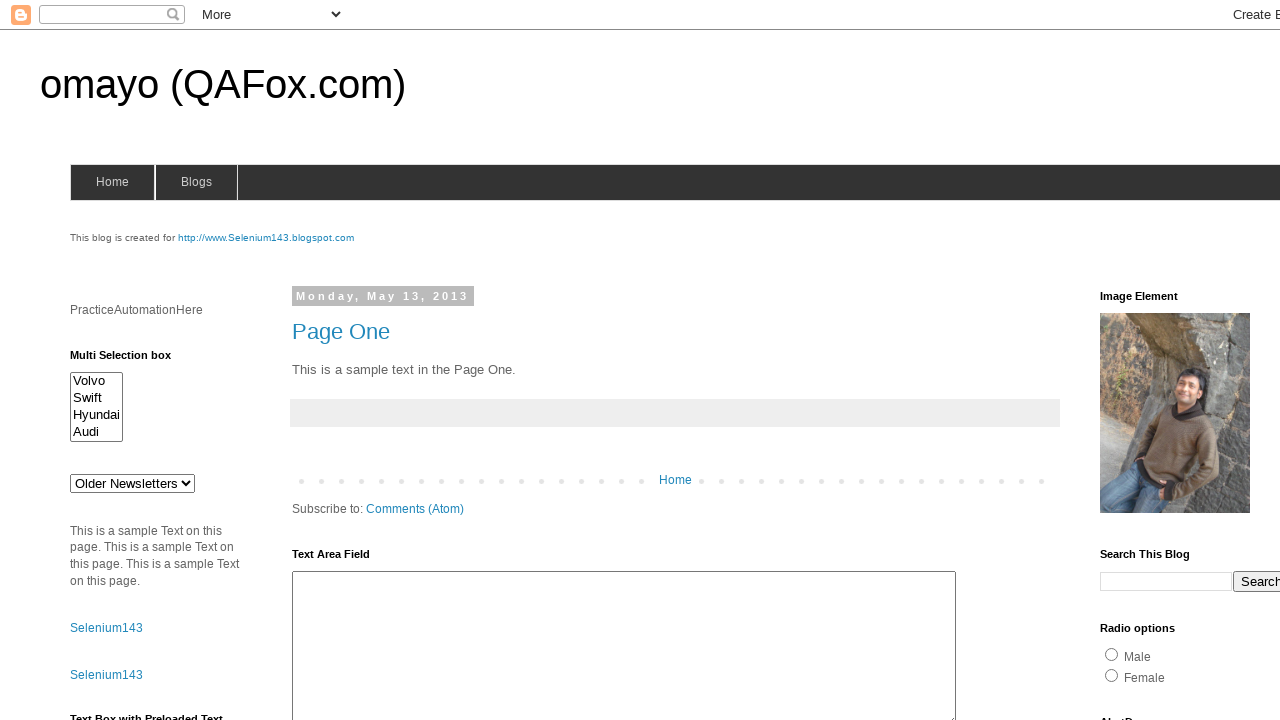

Scrolled to 'Open a popup window' link
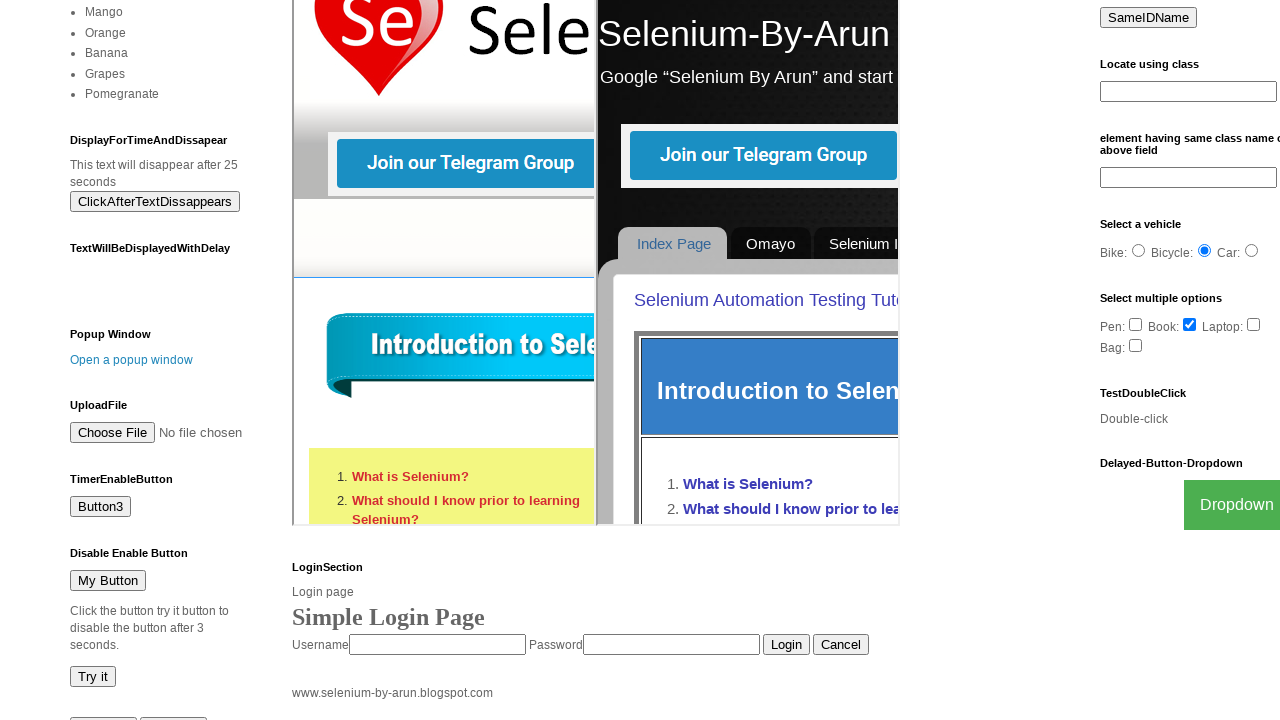

Waited for scroll animation to complete
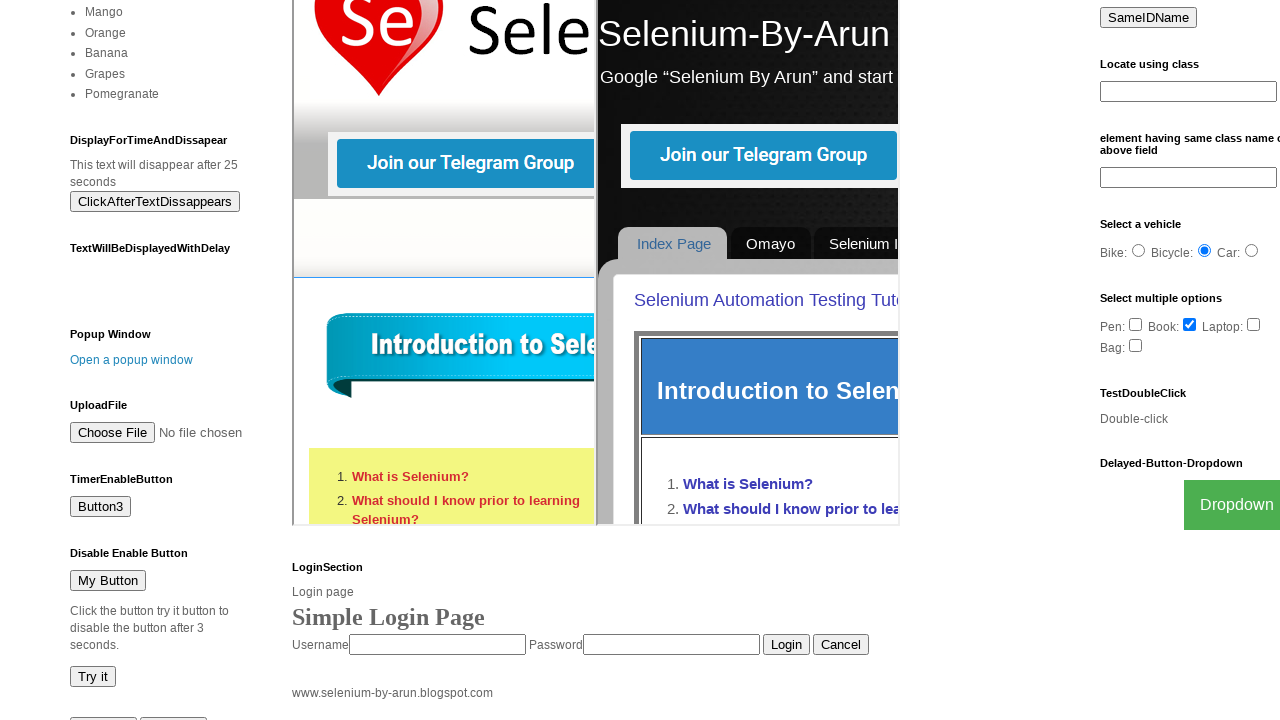

Stored reference to parent window
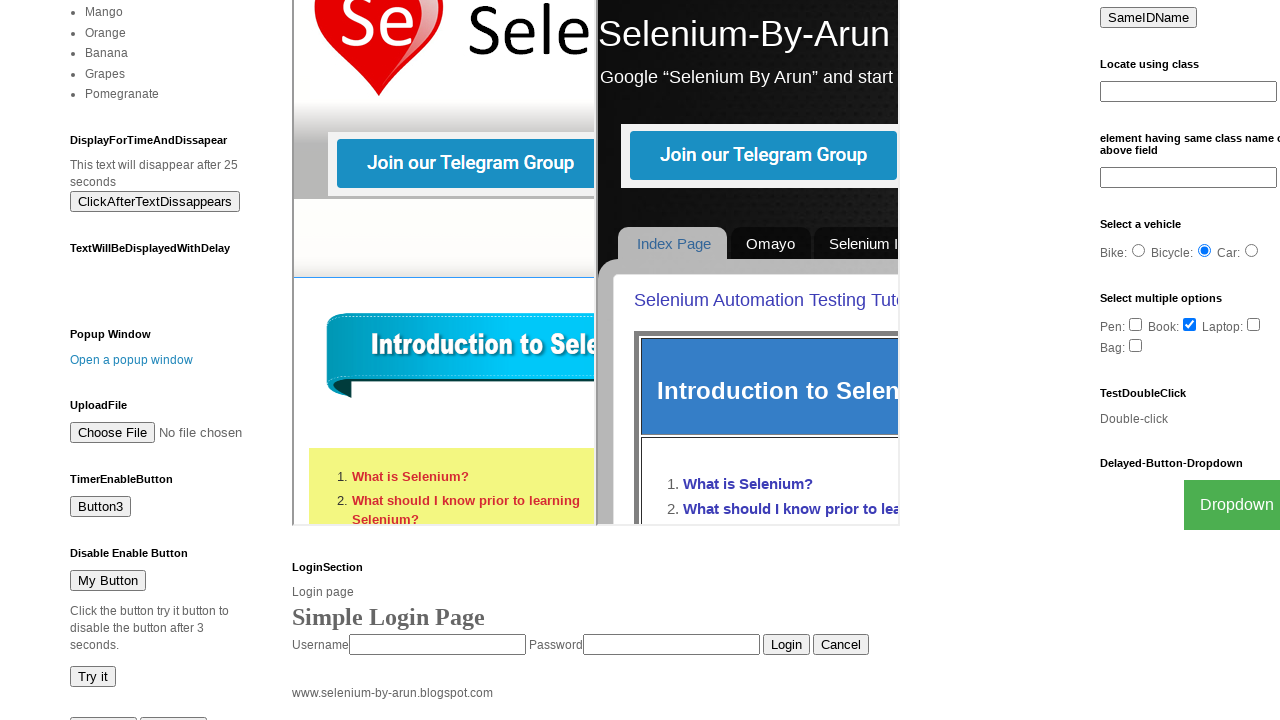

Clicked link to open popup window at (132, 360) on text=Open a popup window
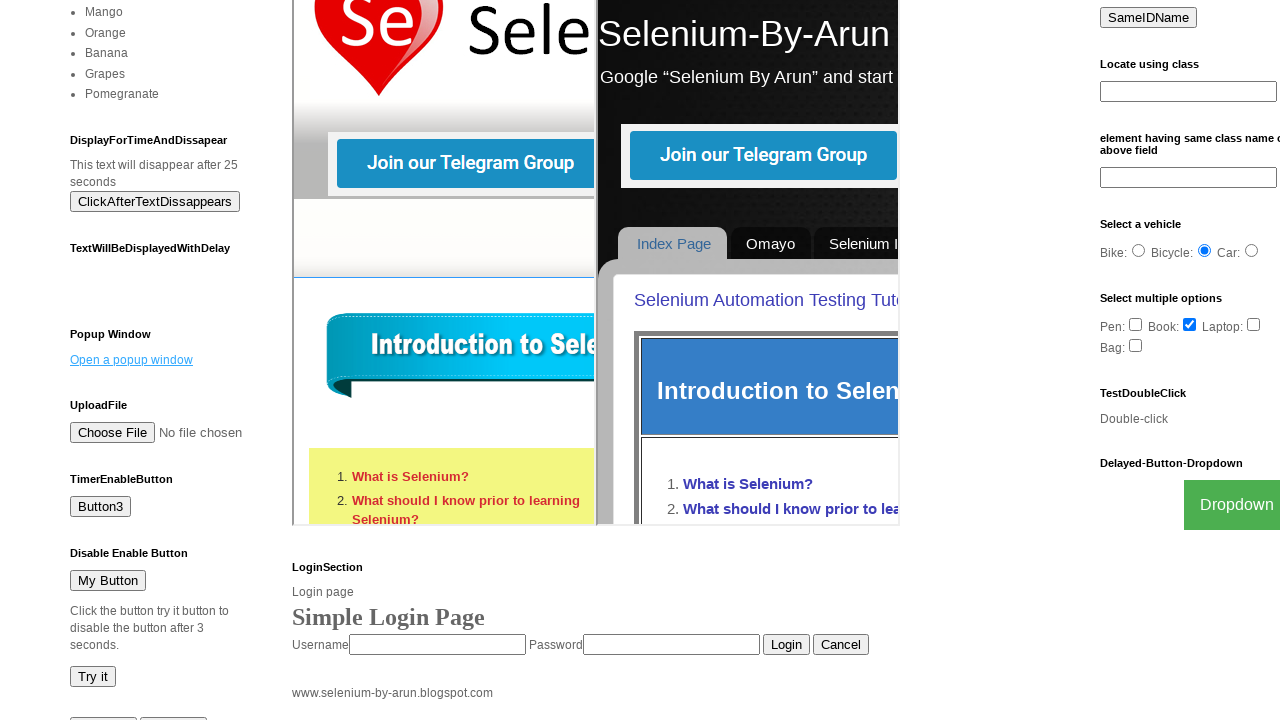

Captured reference to new popup page
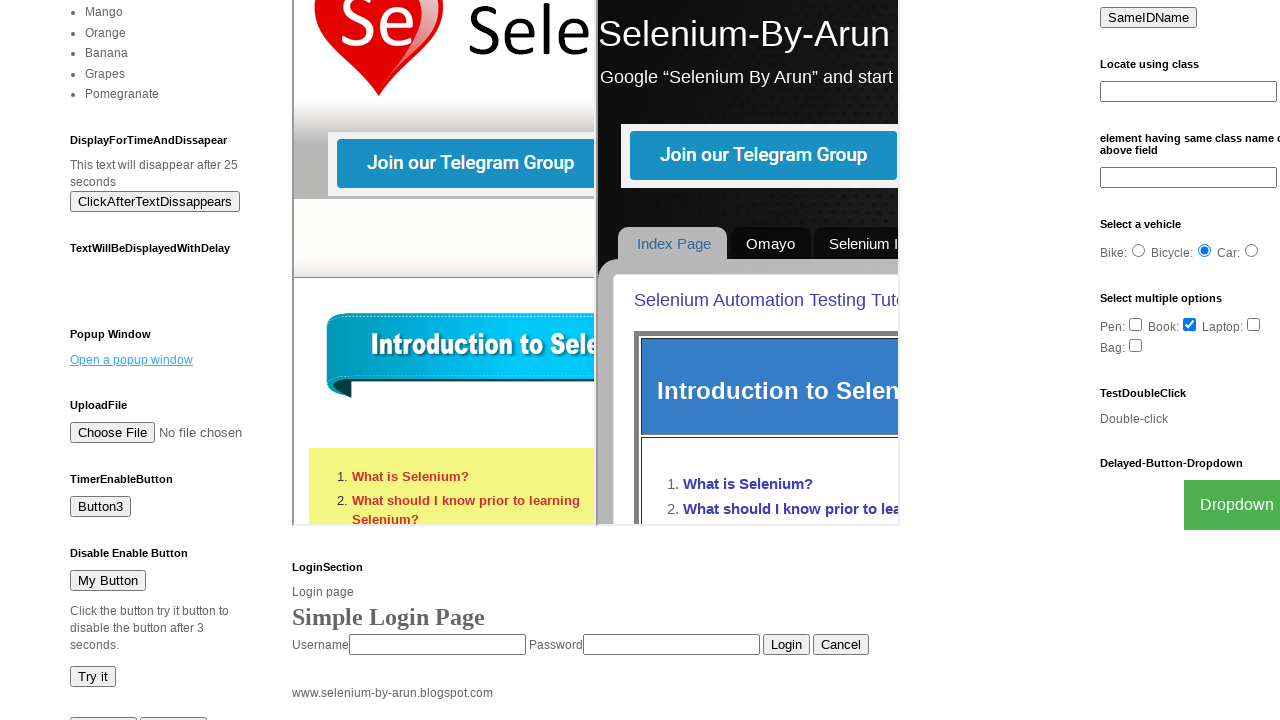

Popup window finished loading
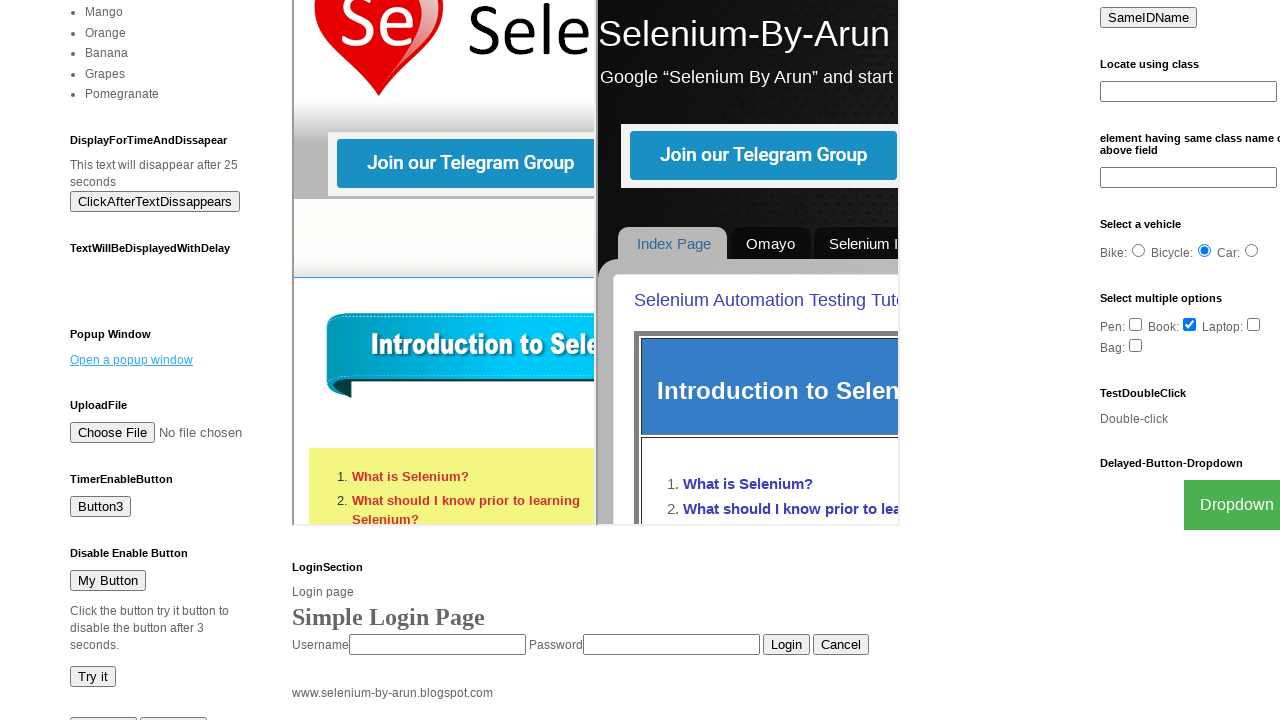

Maximized popup window to 1920x1080 viewport
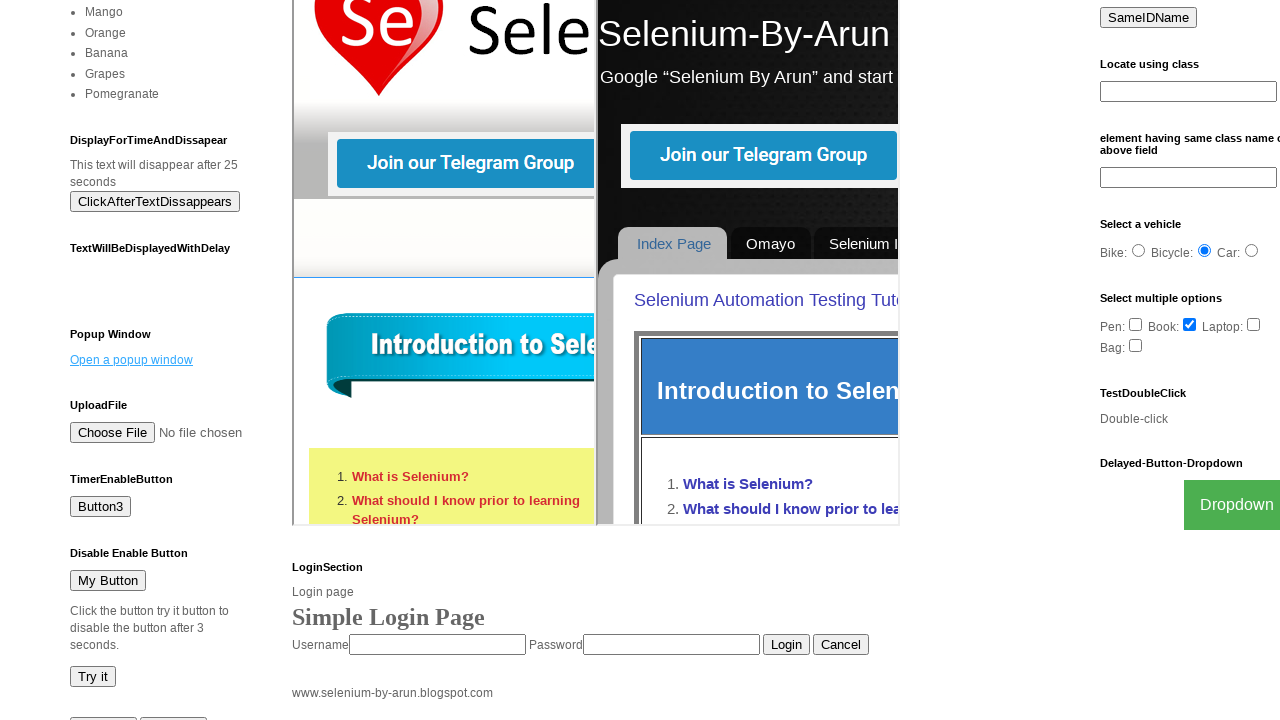

Waited to observe the maximized popup window
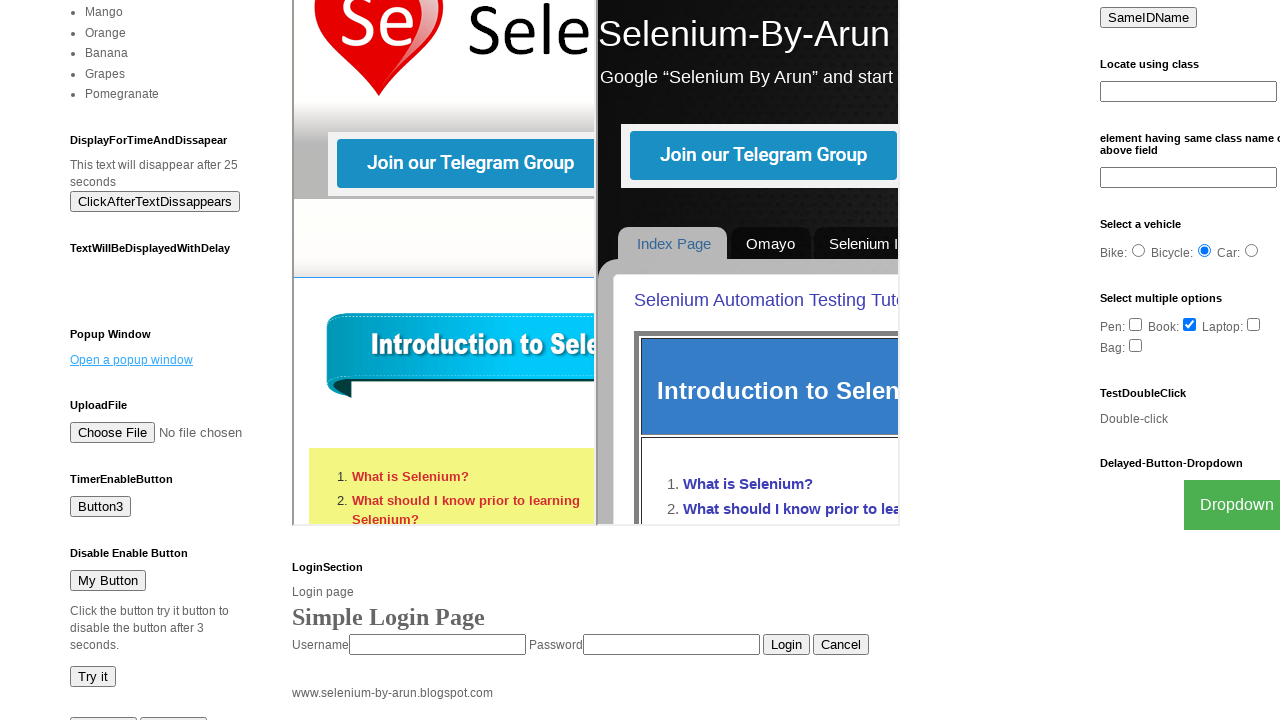

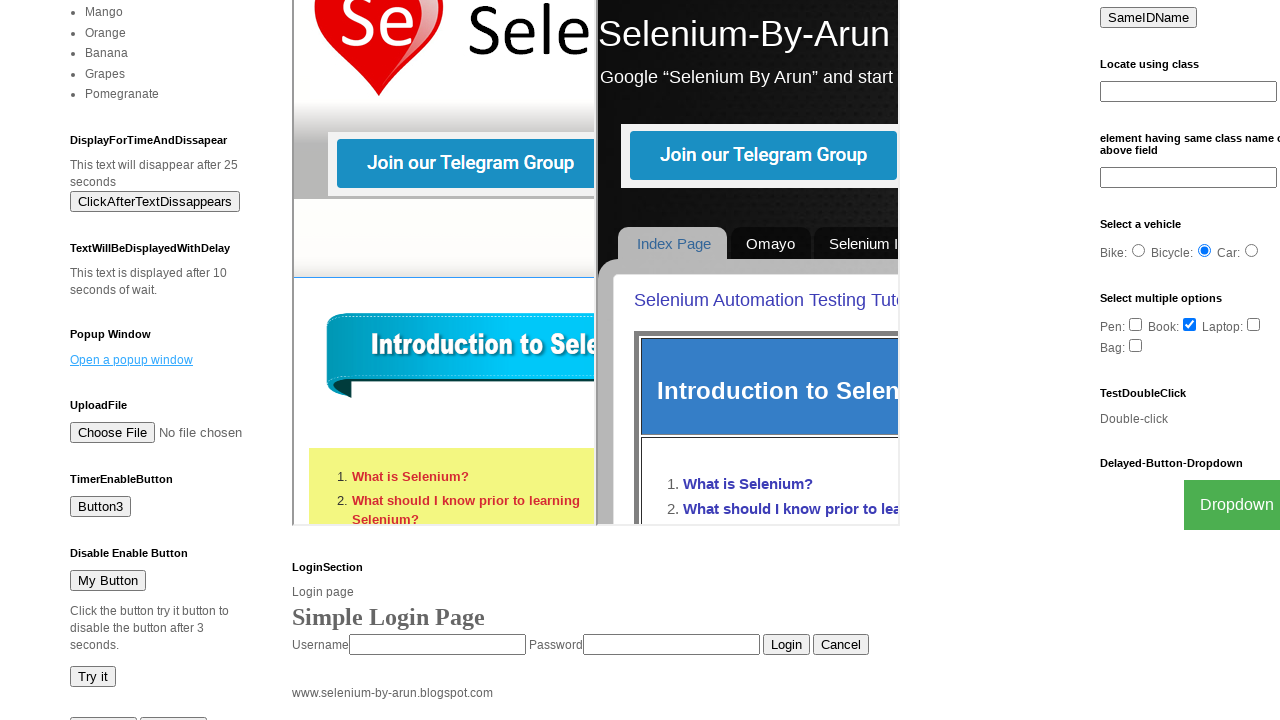